Tests registration form with invalid email format containing double @ symbols and verifies appropriate error messages

Starting URL: https://alada.vn/tai-khoan/dang-ky.html

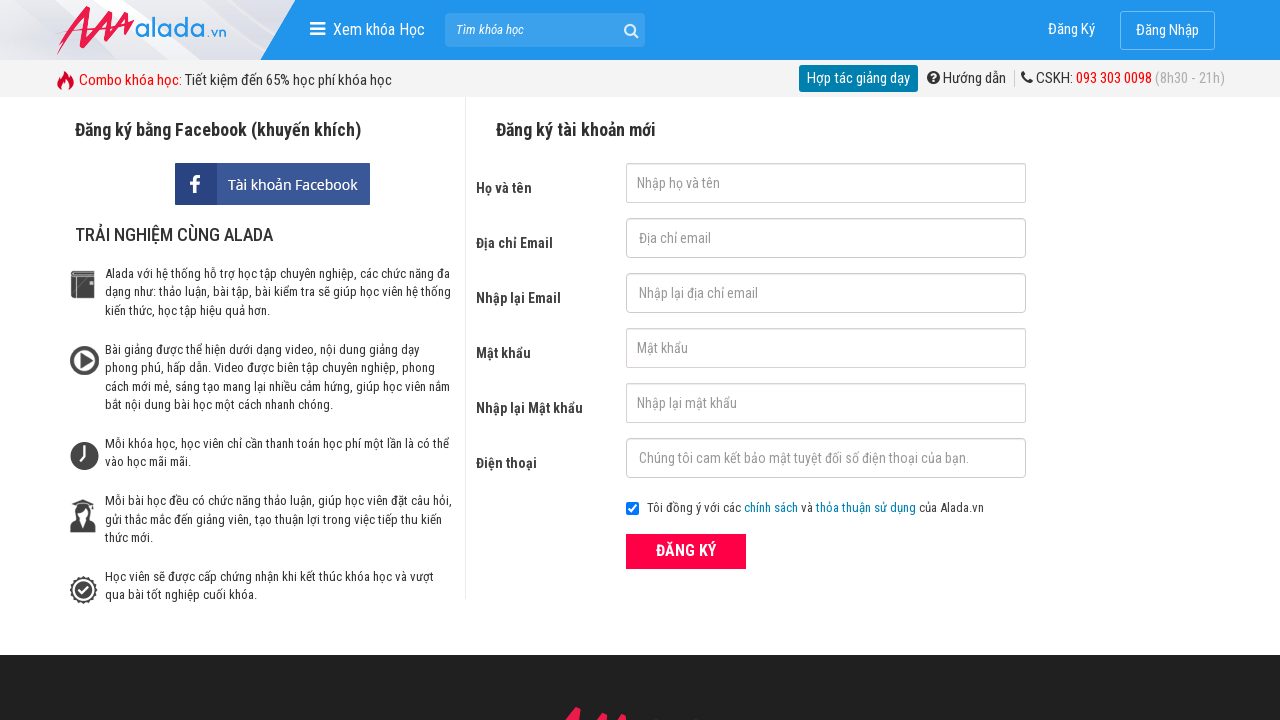

Filled first name field with 'Hoangxuyen' on #txtFirstname
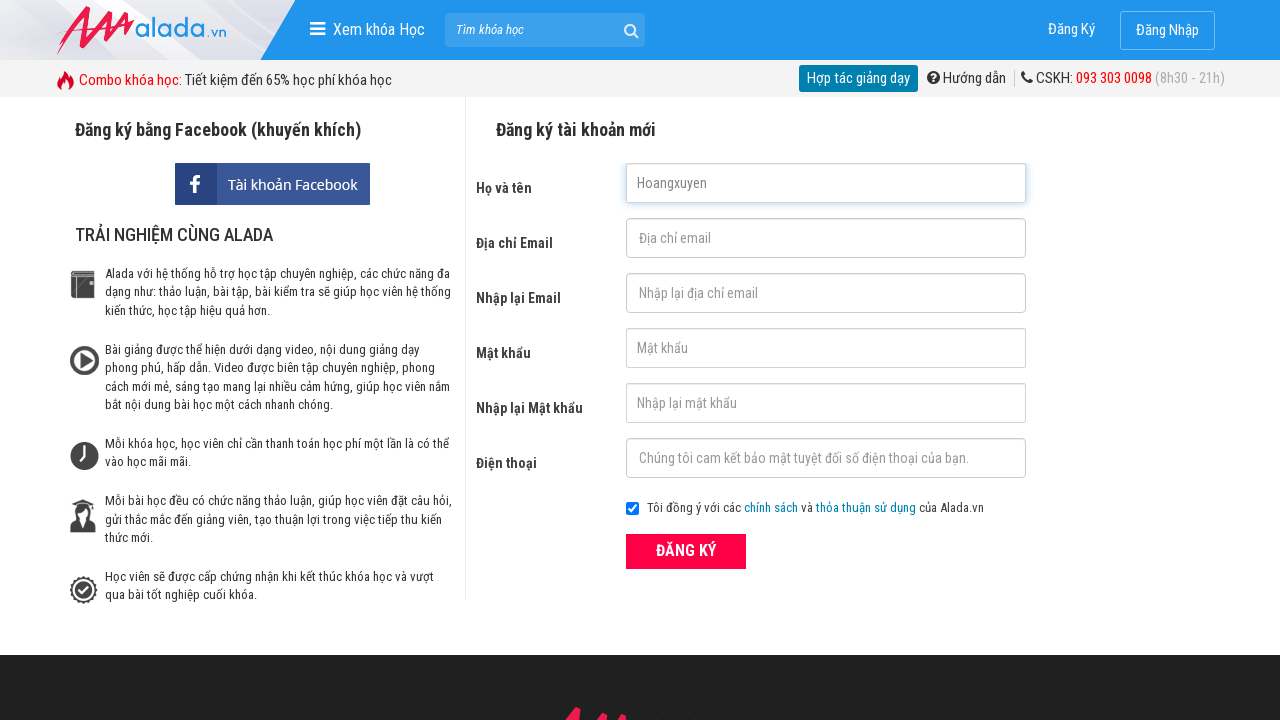

Filled email field with invalid format containing double @ symbols on #txtEmail
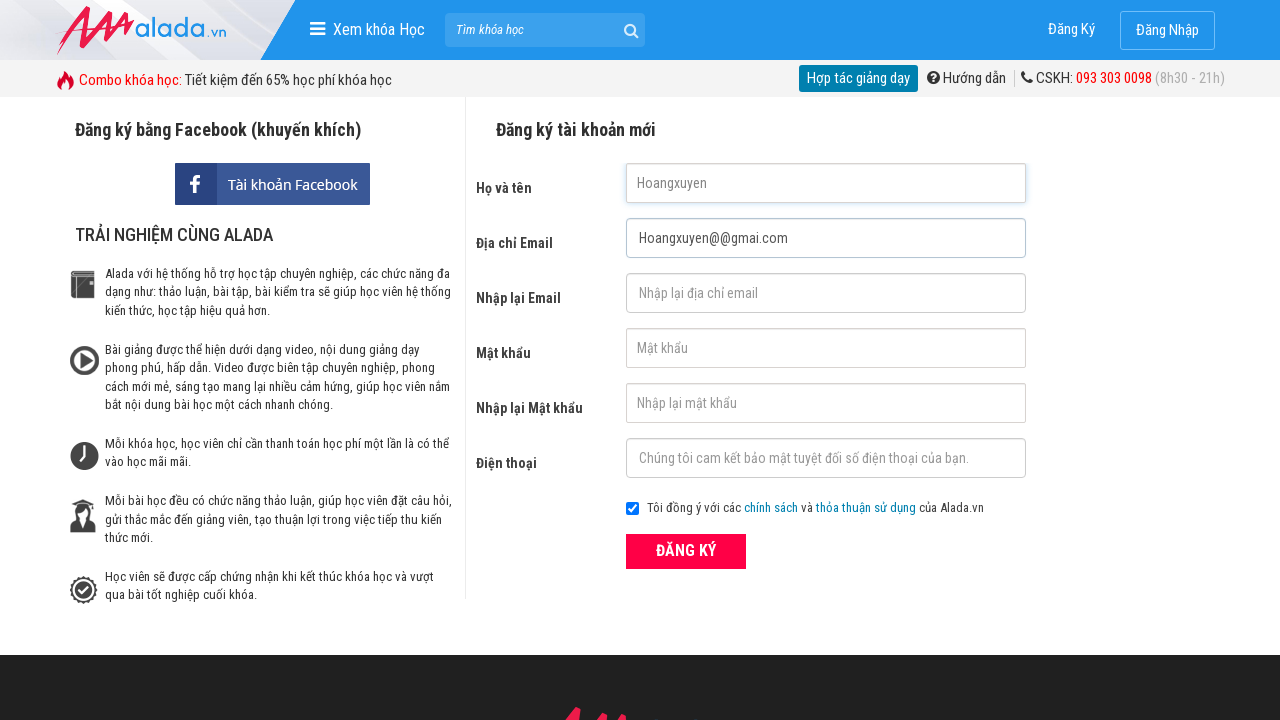

Filled confirm email field with the same invalid format on #txtCEmail
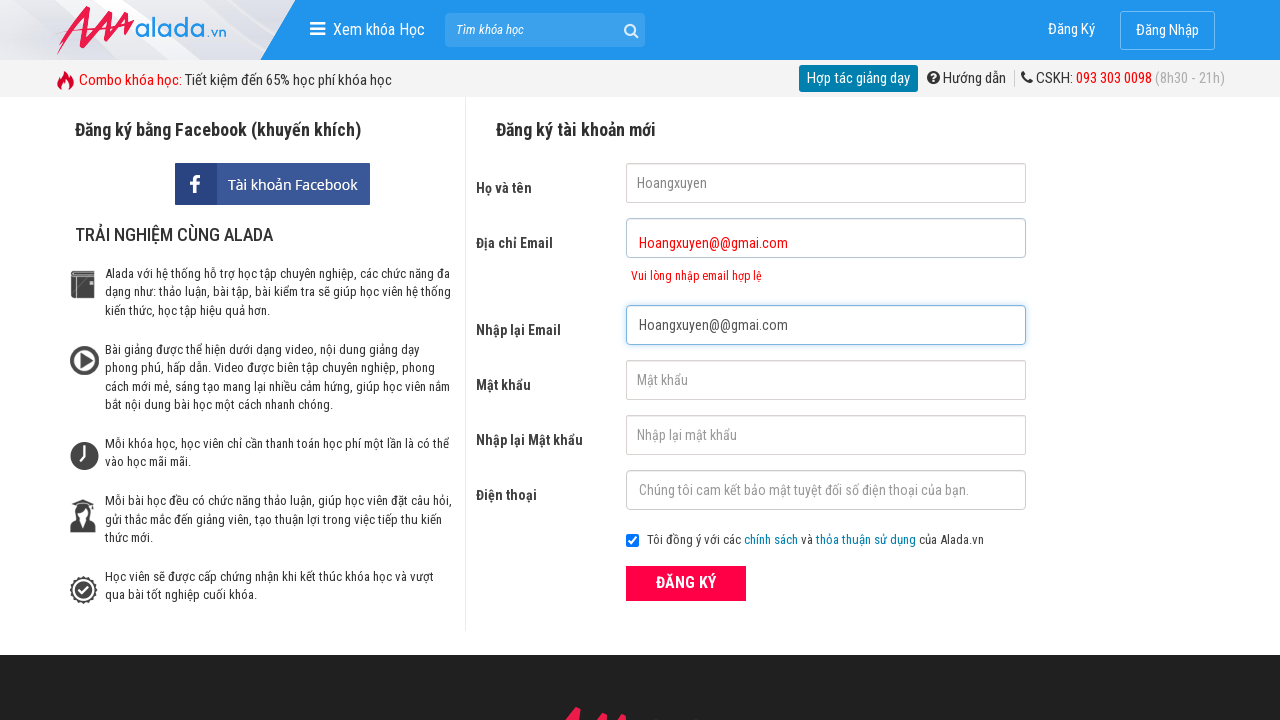

Filled password field with '12072000' on #txtPassword
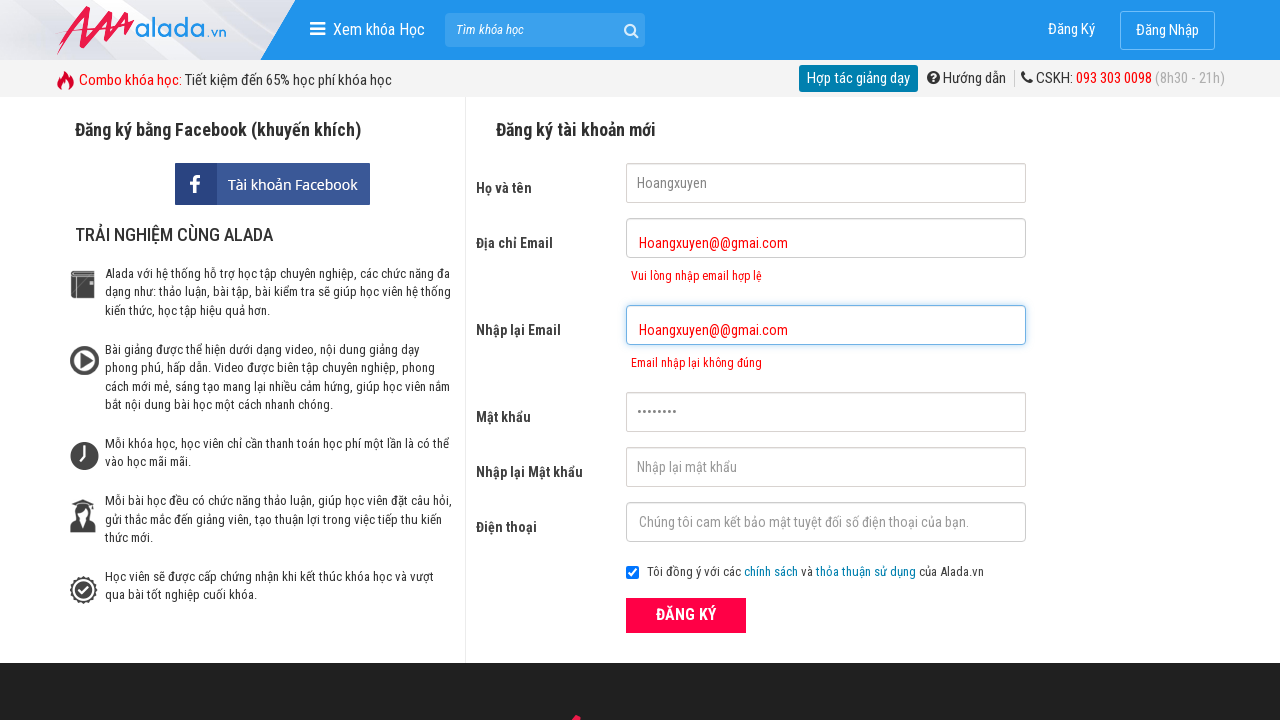

Filled confirm password field with '12072000' on #txtCPassword
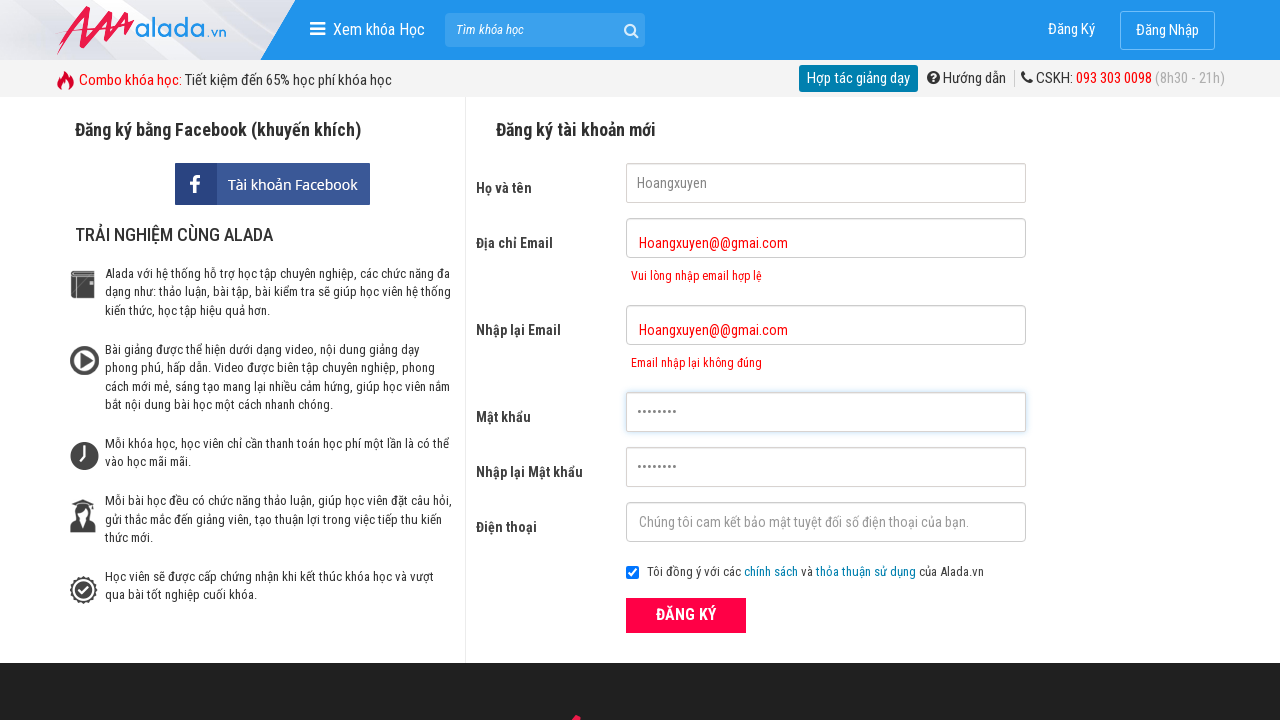

Filled phone number field with '0907946763' on #txtPhone
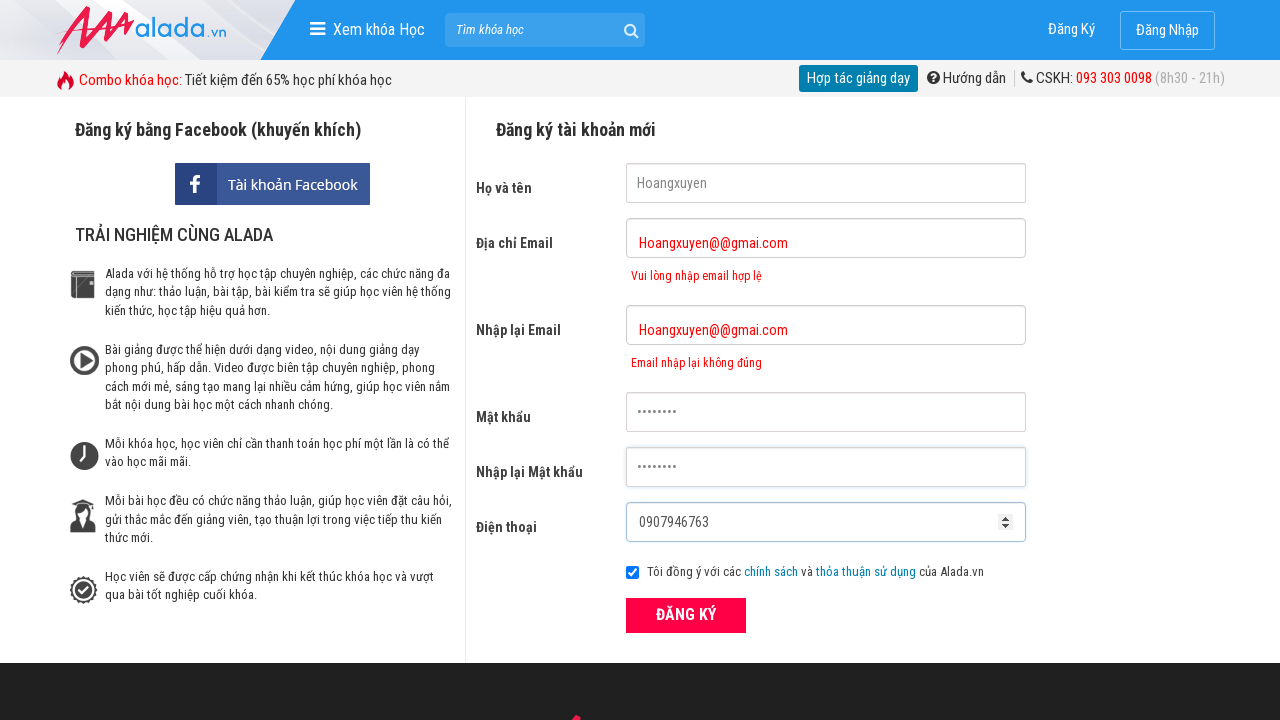

Clicked ĐĂNG KÝ (register) button at (686, 615) on xpath=//div[@class='form frmRegister']//button[text()='ĐĂNG KÝ']
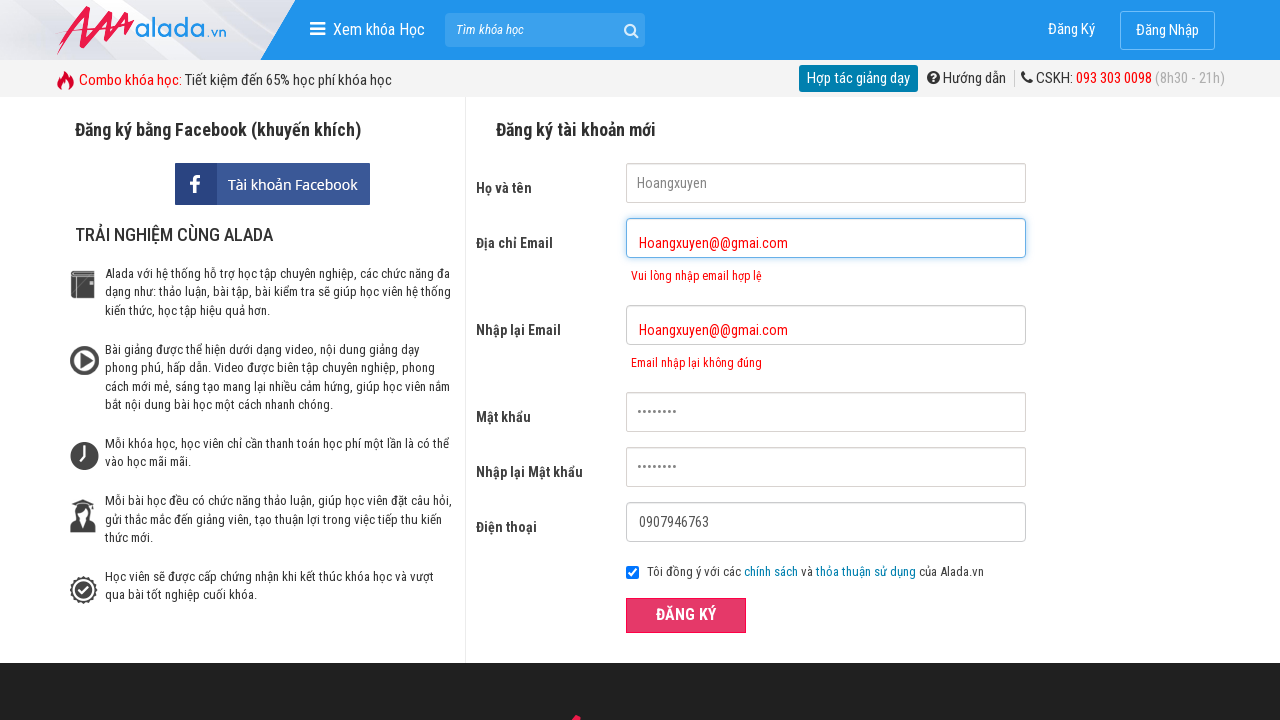

Email error message element appeared
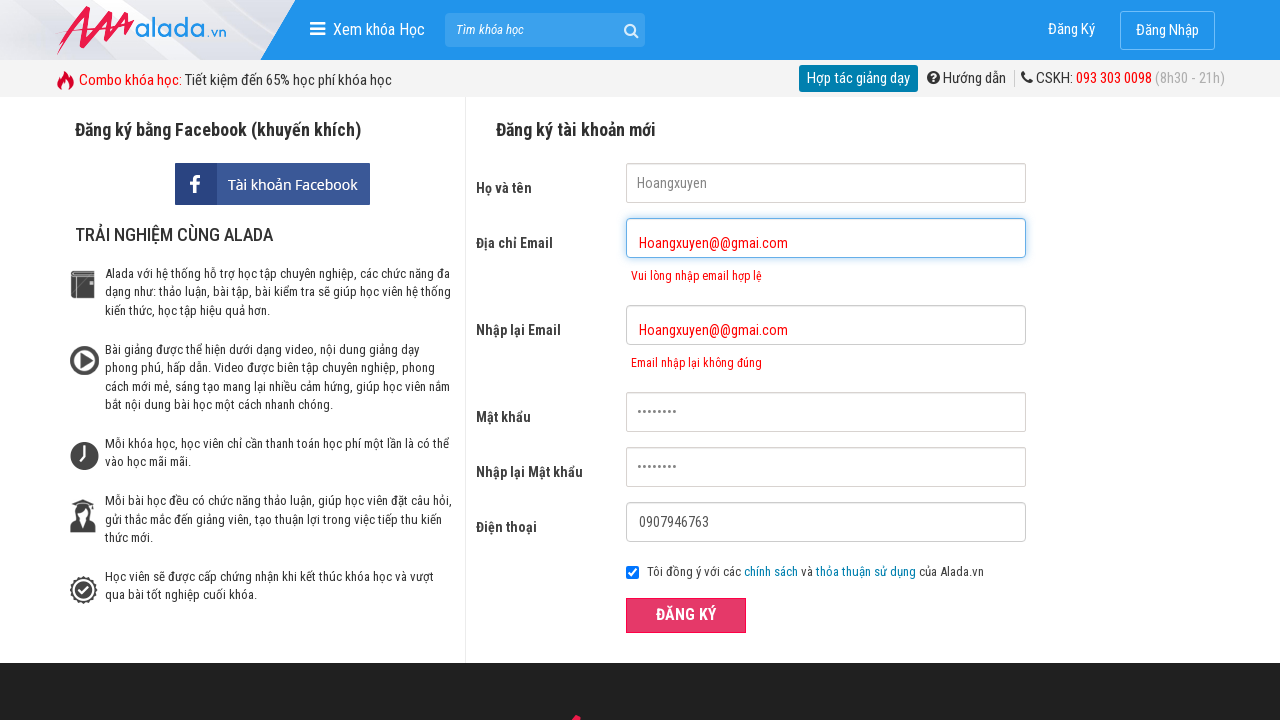

Verified email error message: 'Vui lòng nhập email hợp lệ'
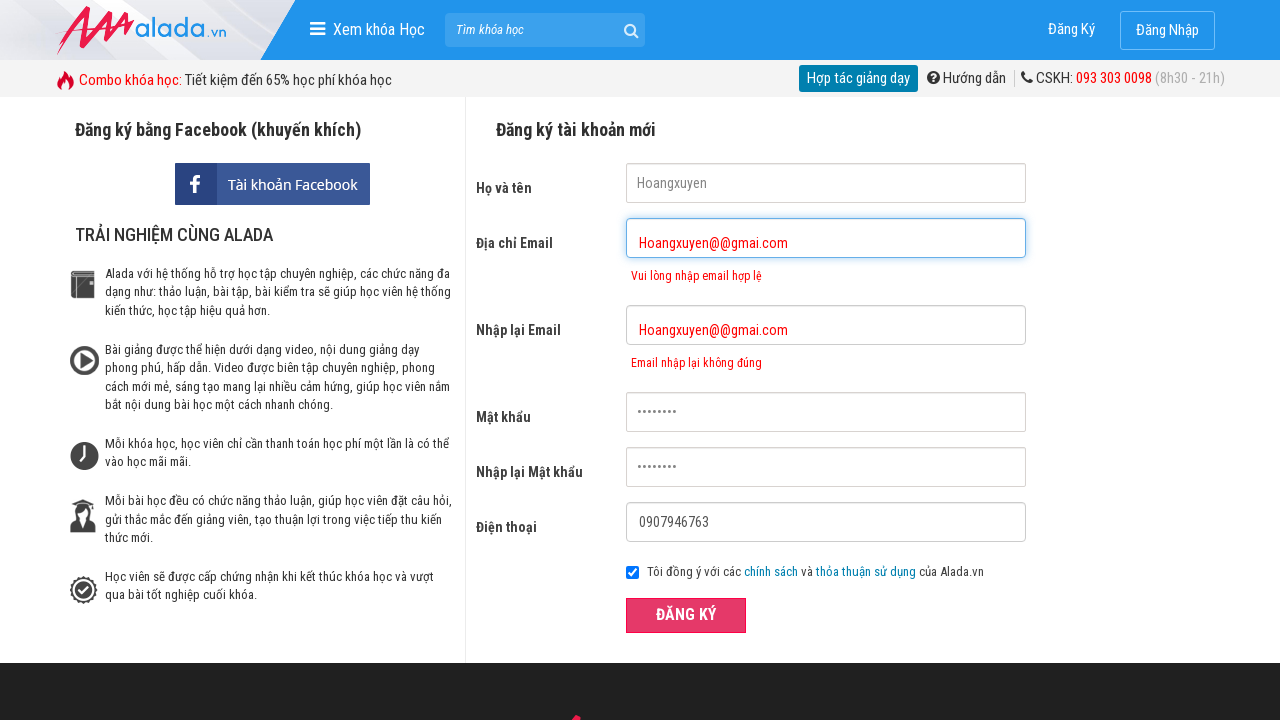

Verified confirm email error message: 'Email nhập lại không đúng'
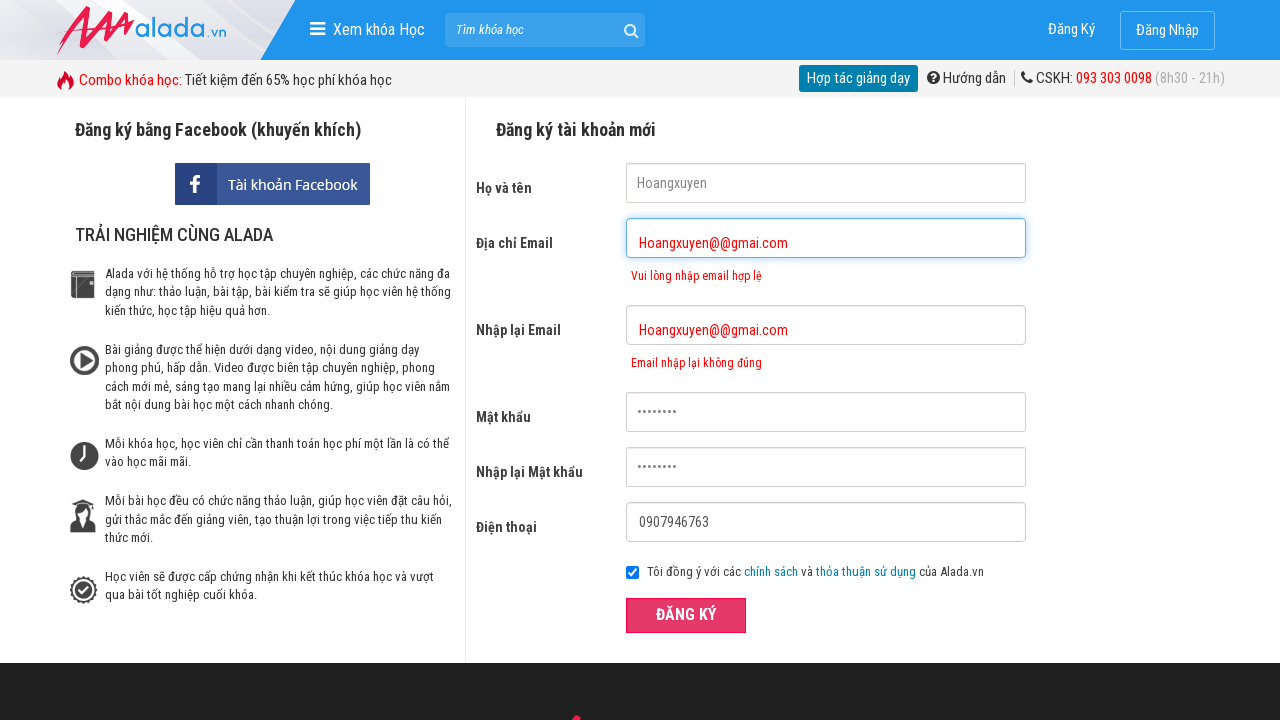

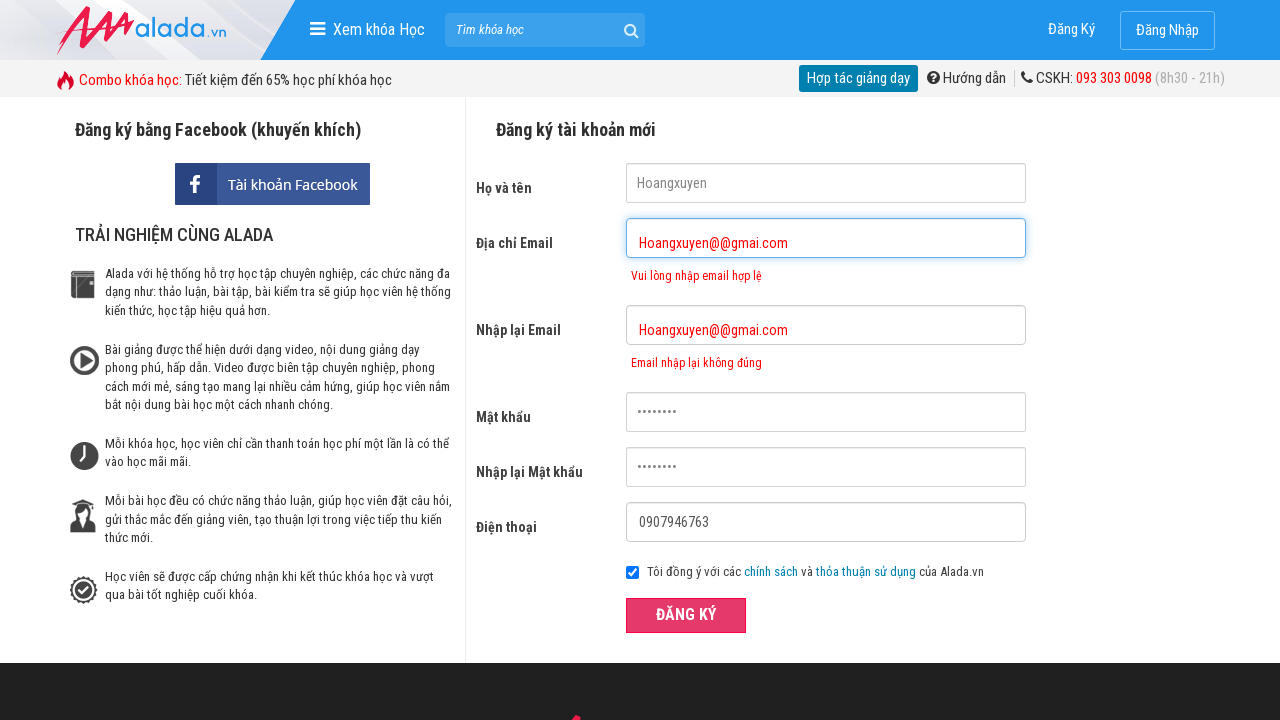